Tests various dropdown selection methods including single select, multi-select, and bootstrap dropdowns on a dropdown testing page

Starting URL: https://letcode.in/dropdowns

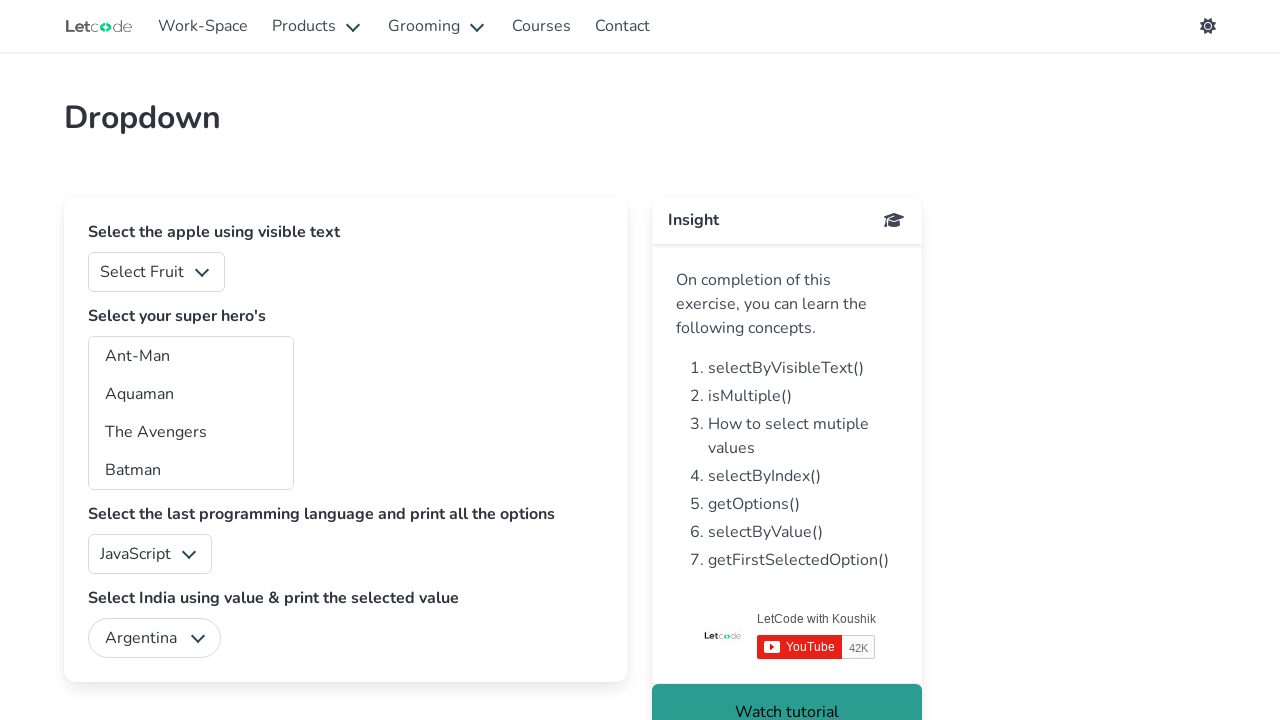

Selected 'Apple' from fruits dropdown using visible text on #fruits
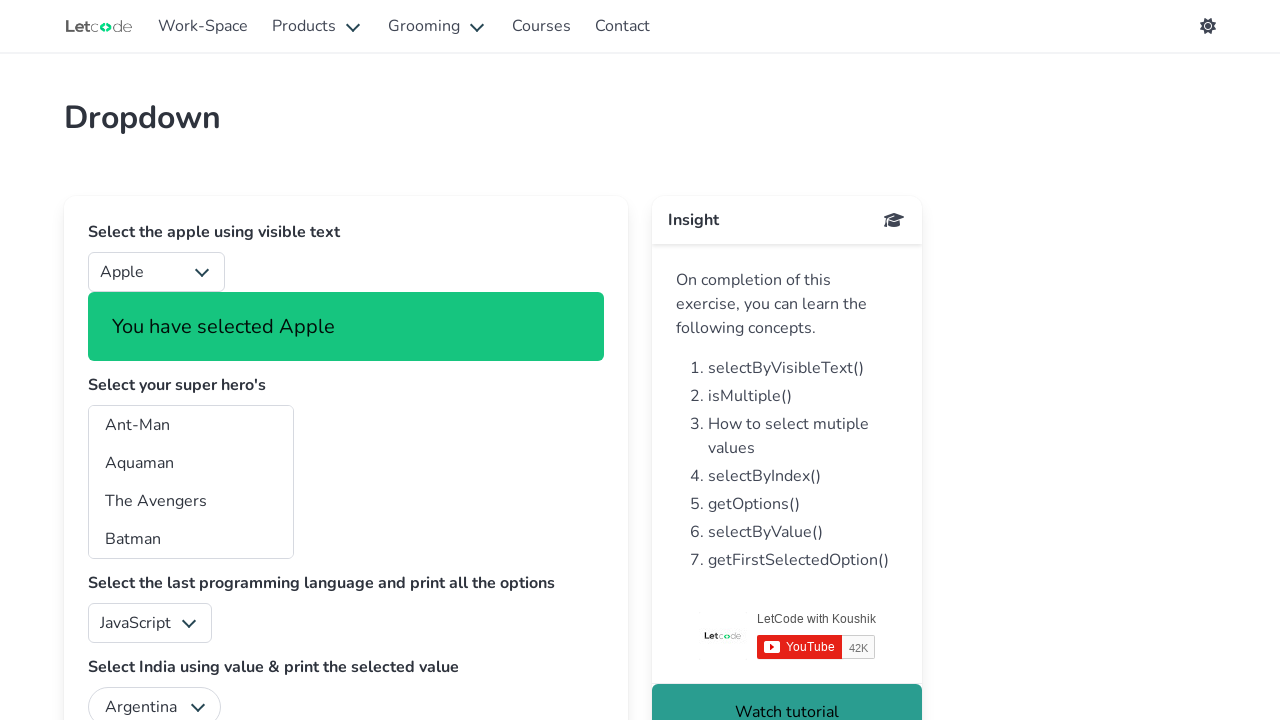

Selected 'Banana' from fruits dropdown using visible text on #fruits
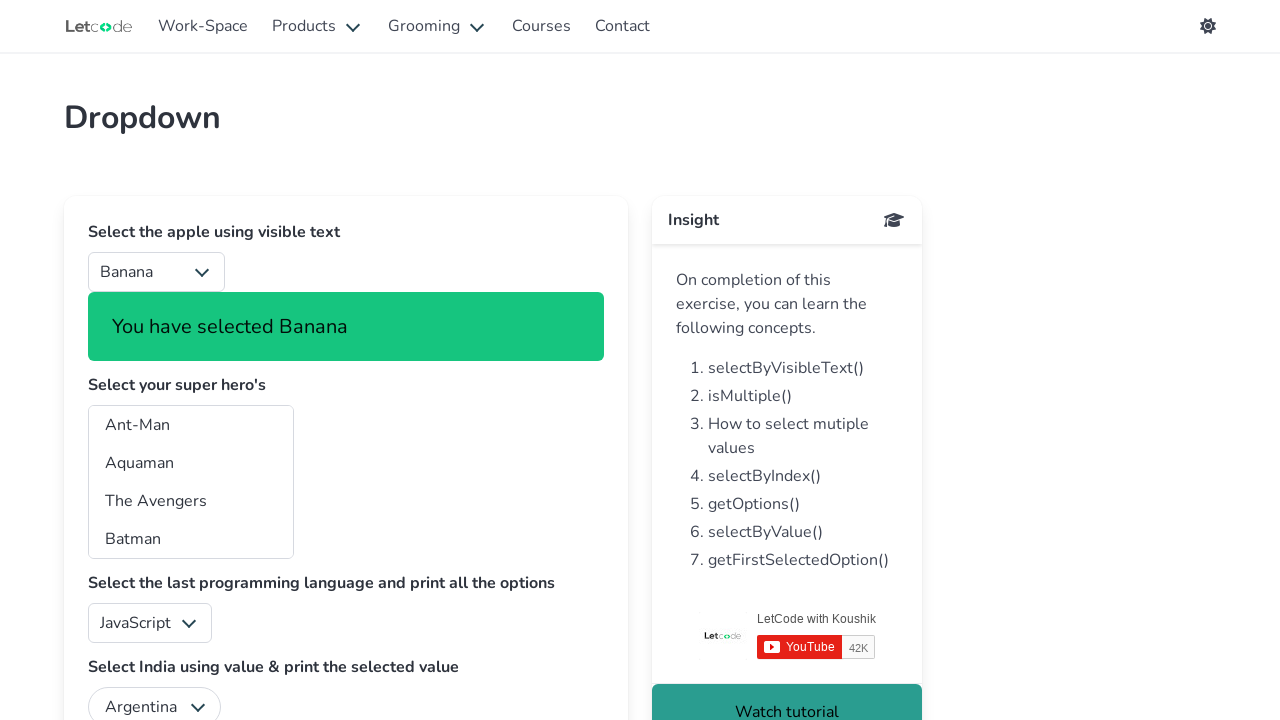

Selected 'India' from country dropdown using value on #country
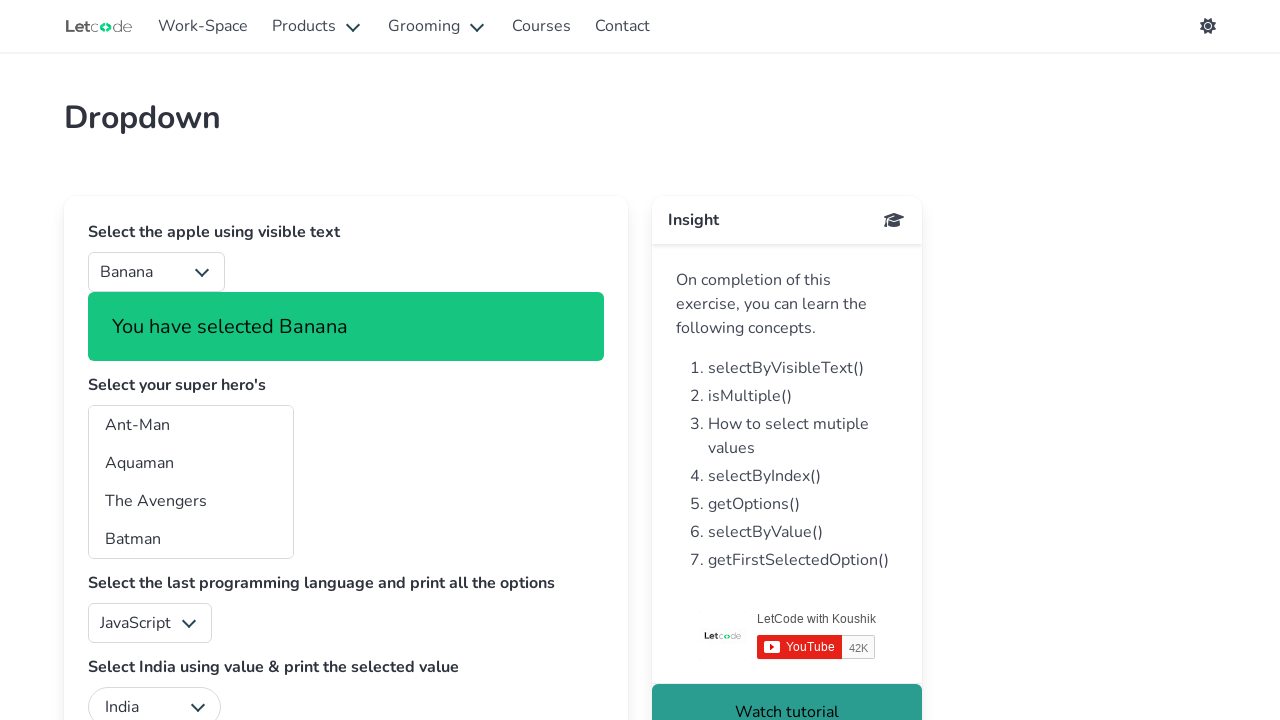

Selected superhero at index 1 on #superheros
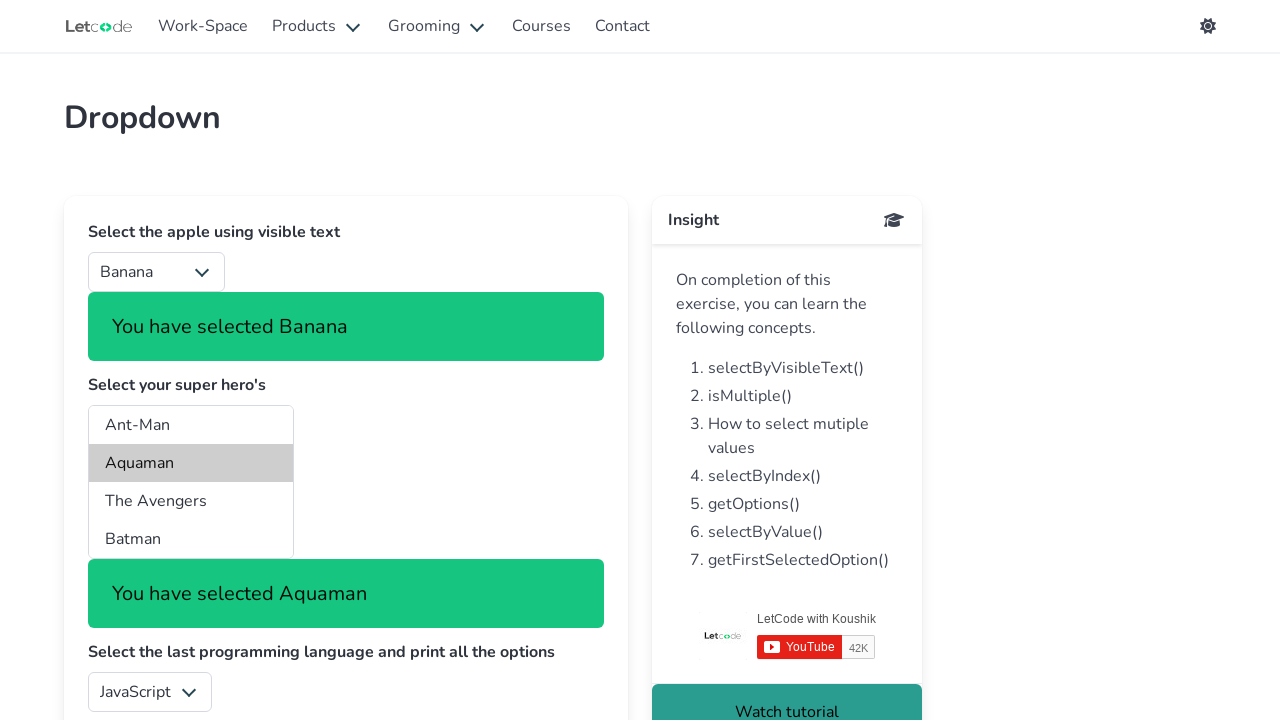

Selected superhero with value 'bt' on #superheros
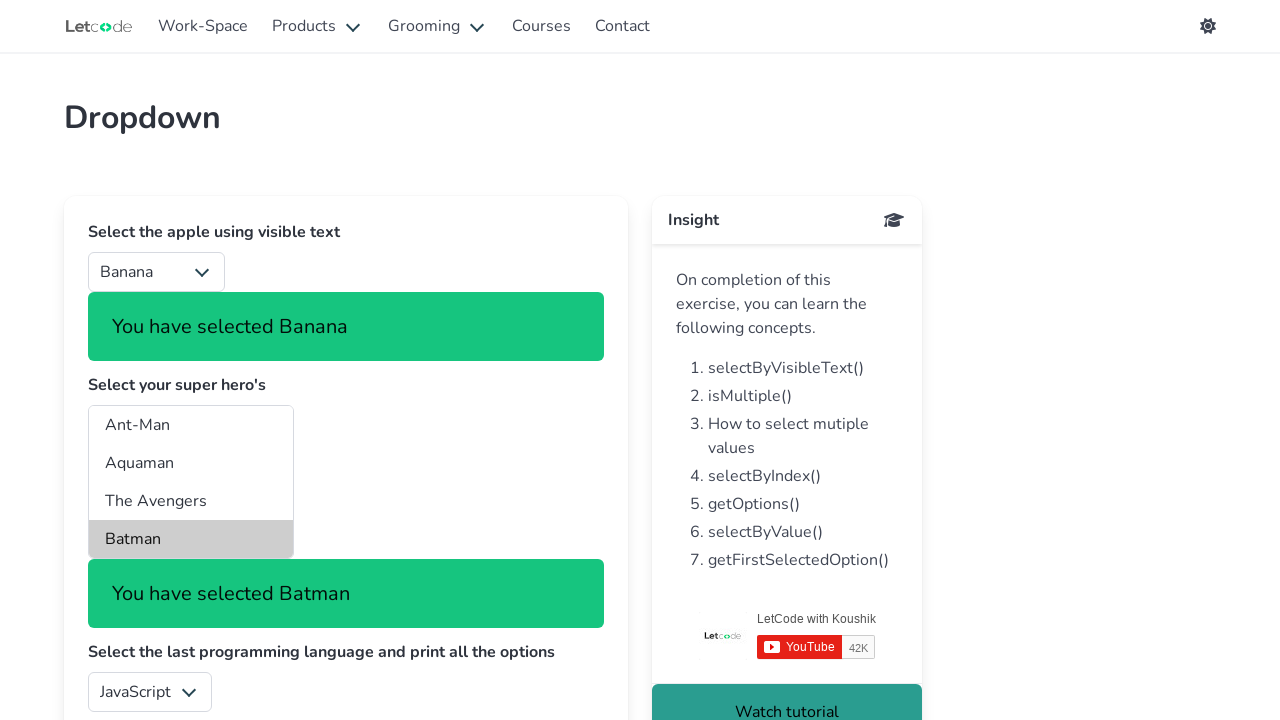

Deselected superhero option at index 1 using JavaScript
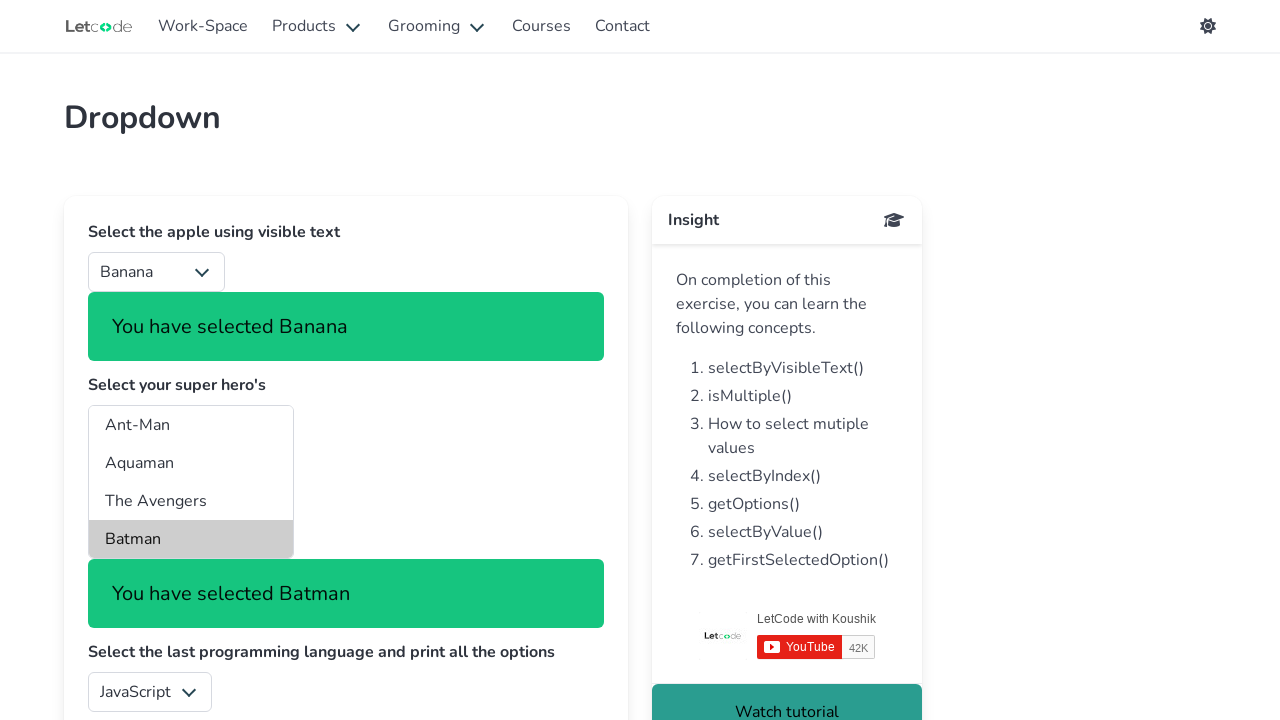

Navigated to semantic UI dropdown page
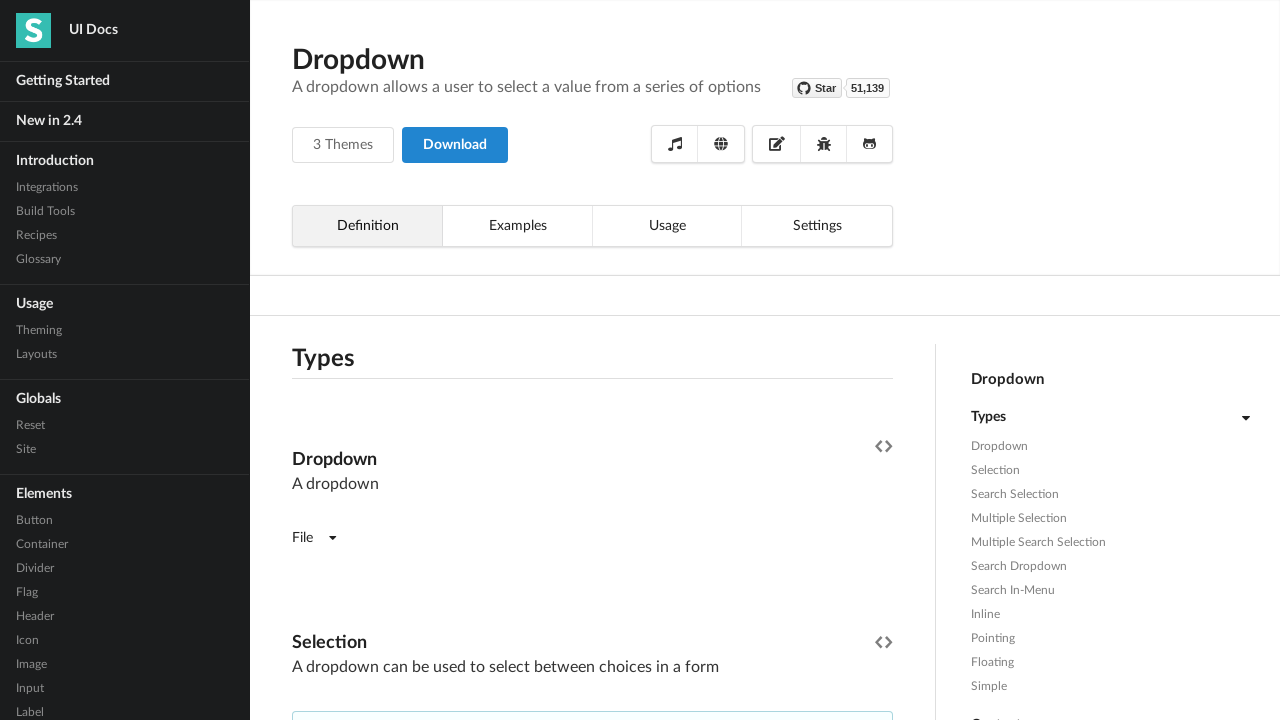

Clicked on semantic UI selection dropdown to open it at (390, 361) on div.ui.selection.dropdown
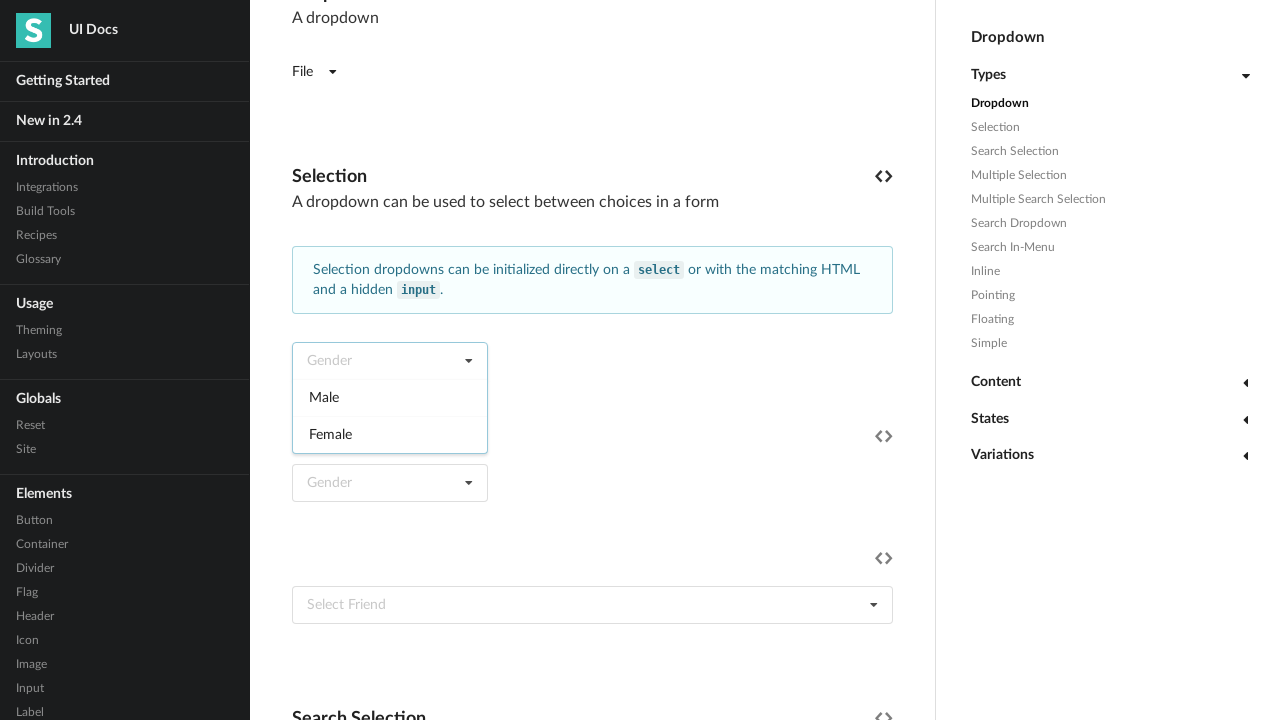

Selected 'Male' option from dropdown at (390, 397) on (//div[text()='Male'])[1]
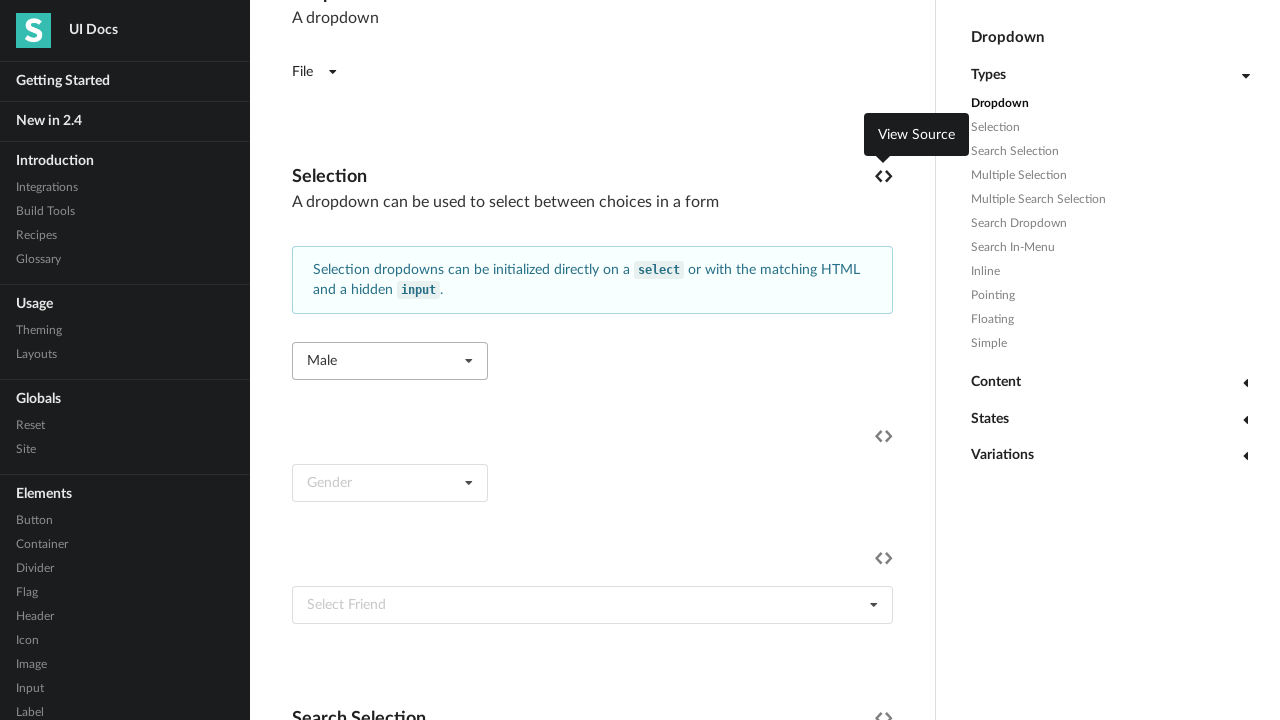

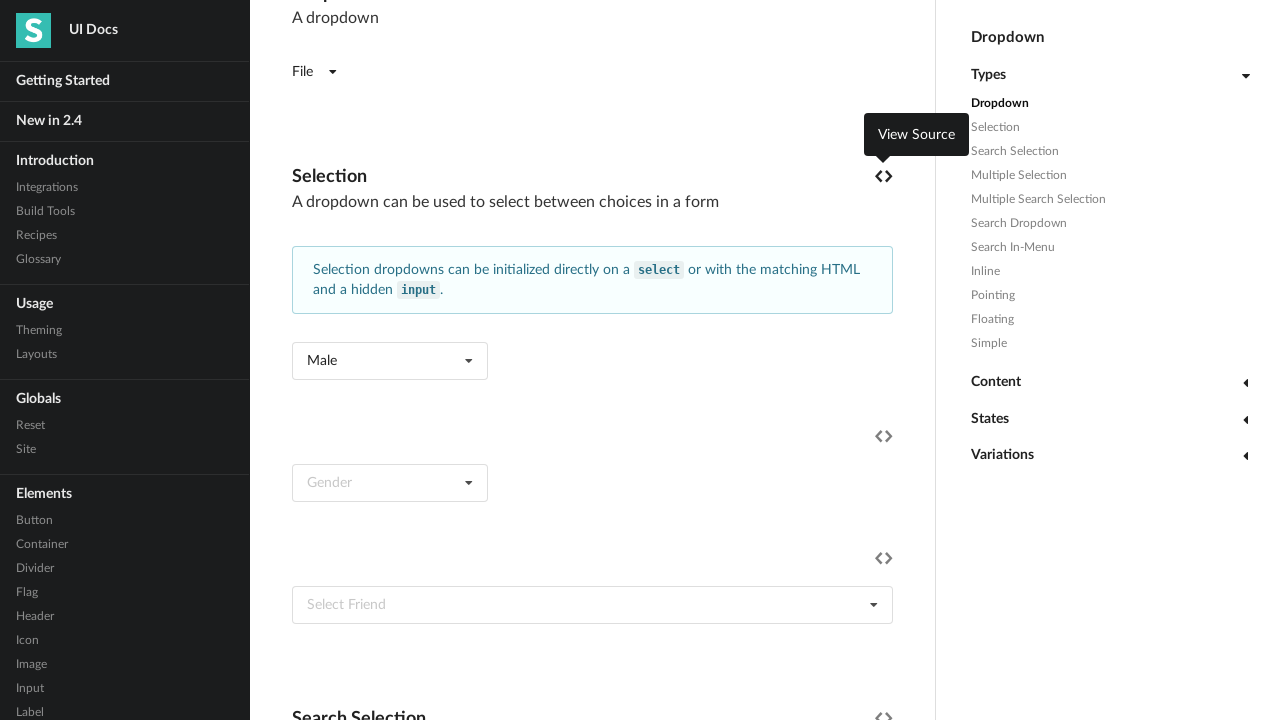